Waits for a price to reach $100, then books and solves a mathematical challenge by calculating the logarithm of a trigonometric expression

Starting URL: https://suninjuly.github.io/explicit_wait2.html

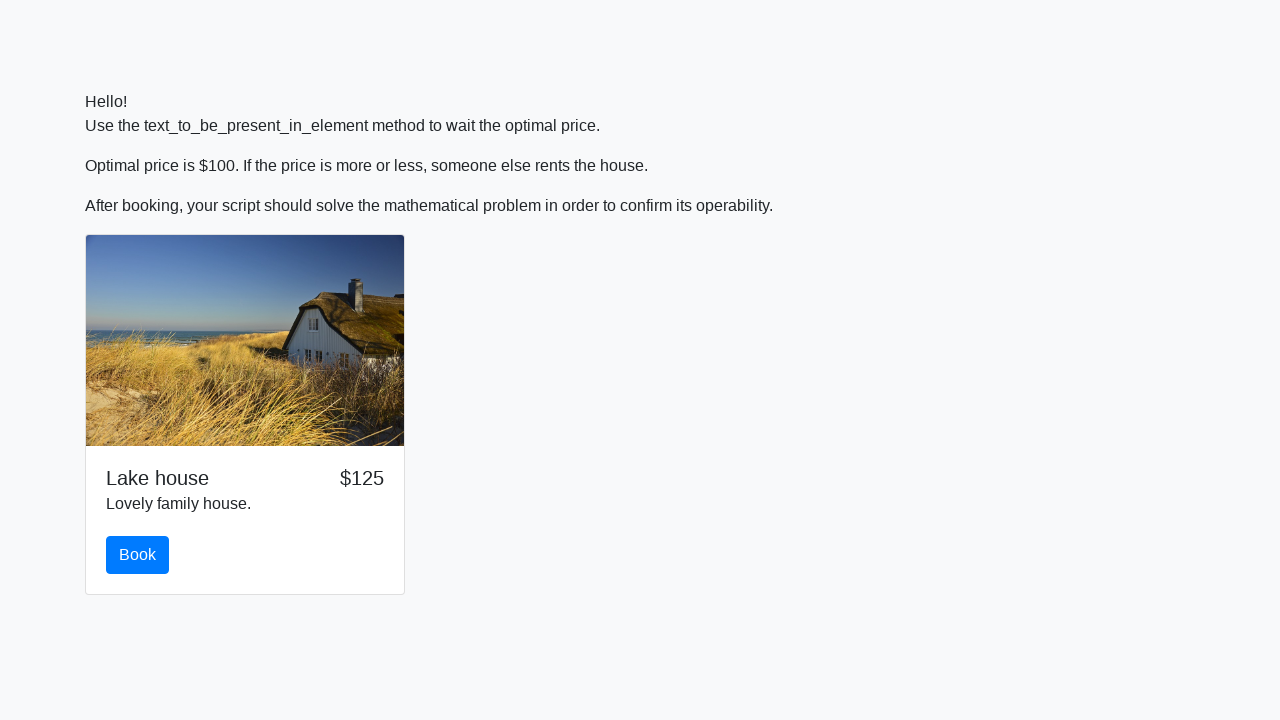

Waited for price to reach $100
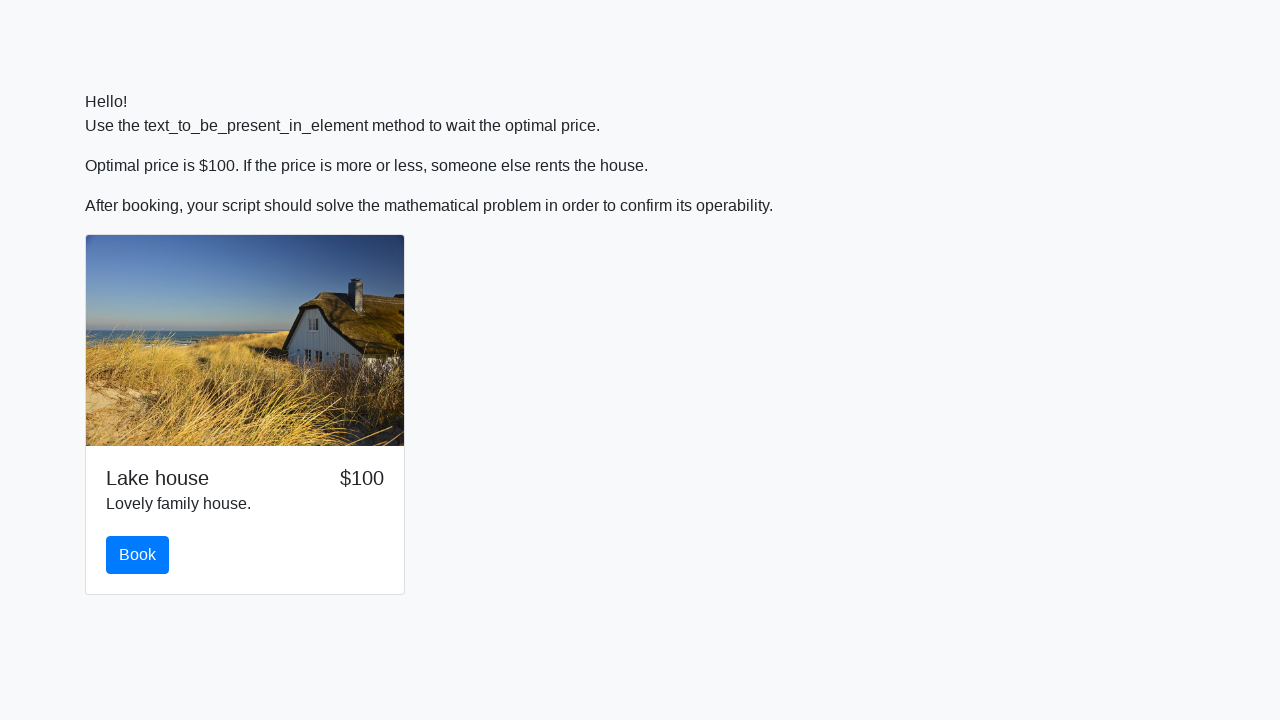

Clicked the book button at (138, 555) on #book
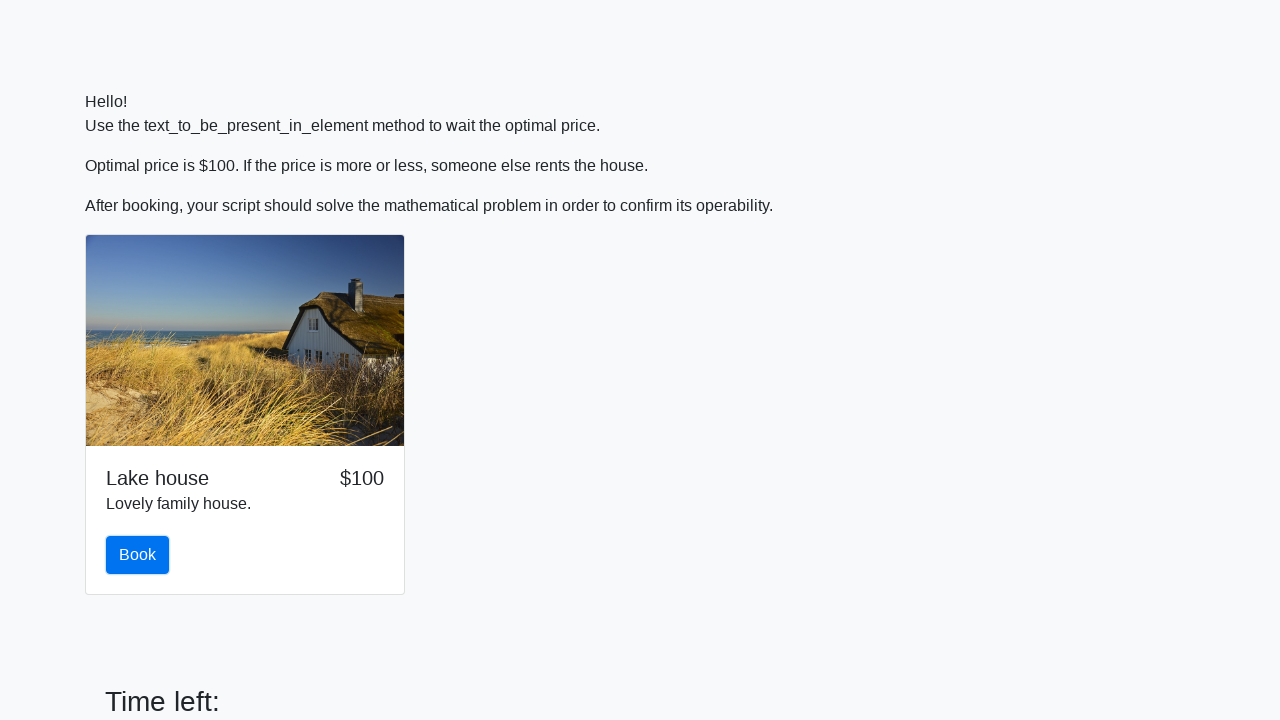

Retrieved input value for calculation: 47
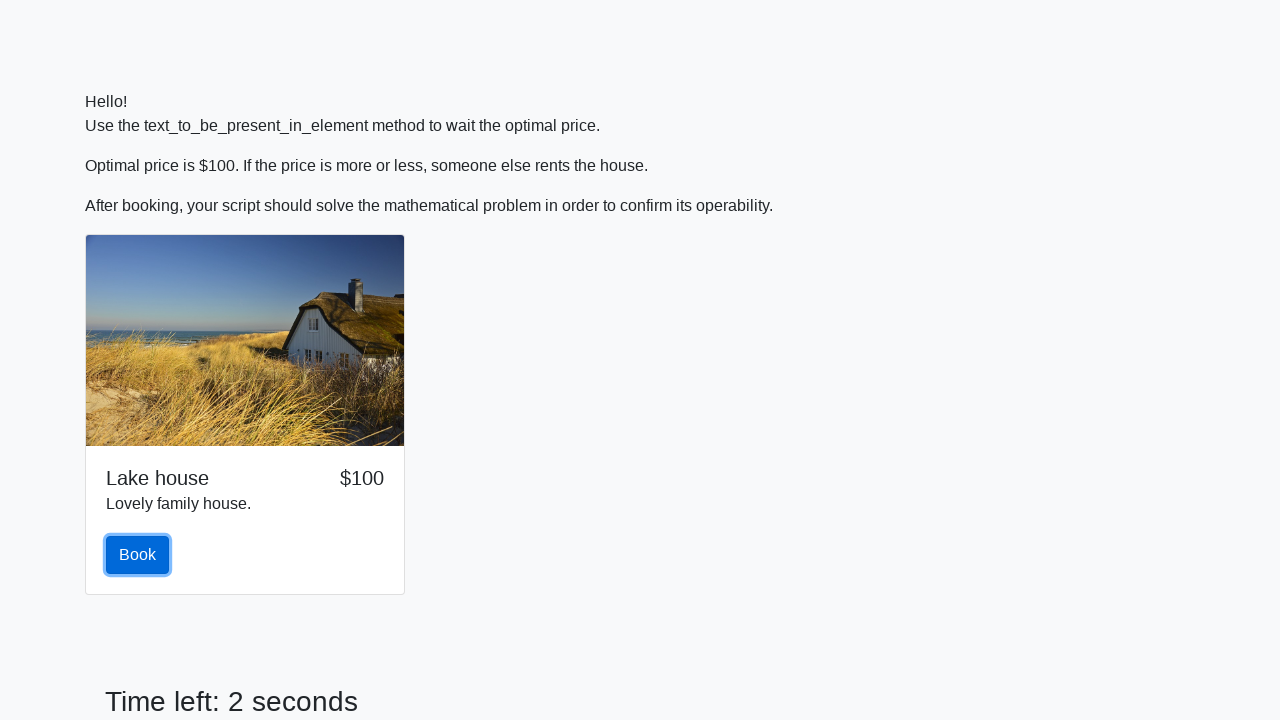

Calculated logarithm of trigonometric expression: 0.39398443866540417
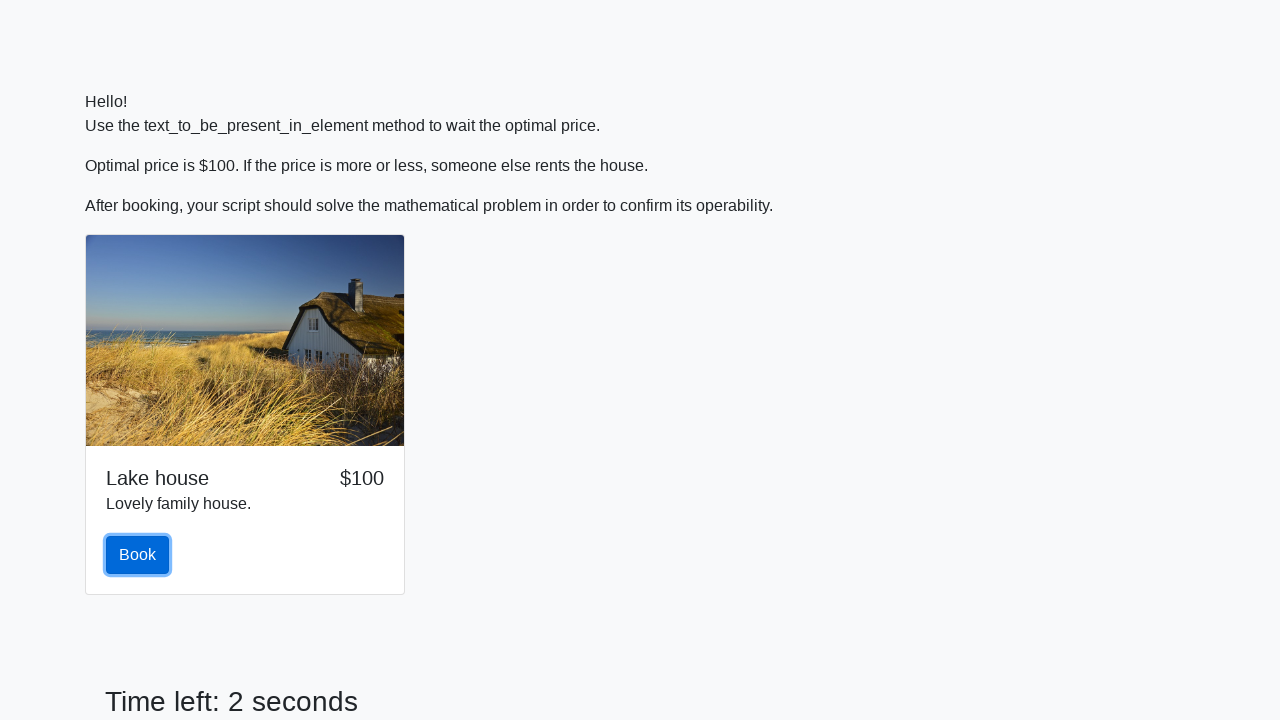

Filled answer field with calculated value on #answer
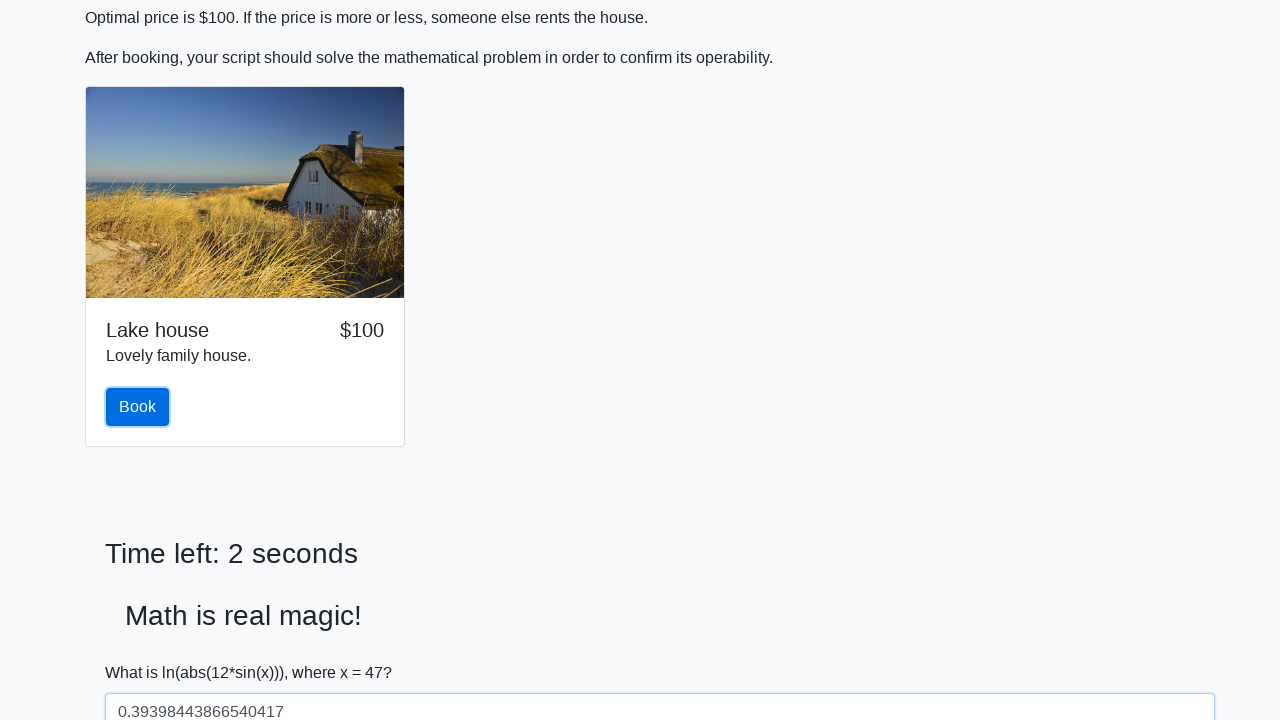

Clicked the solve button at (143, 651) on #solve
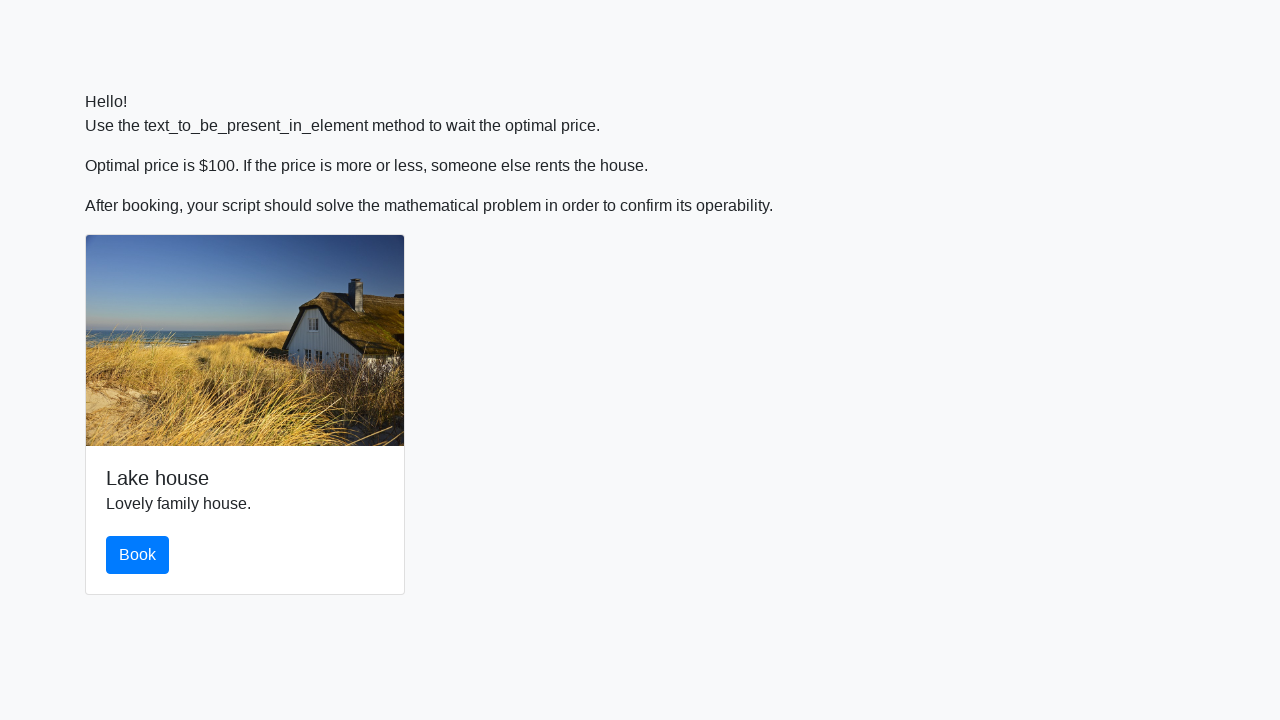

Waited for alert confirmation
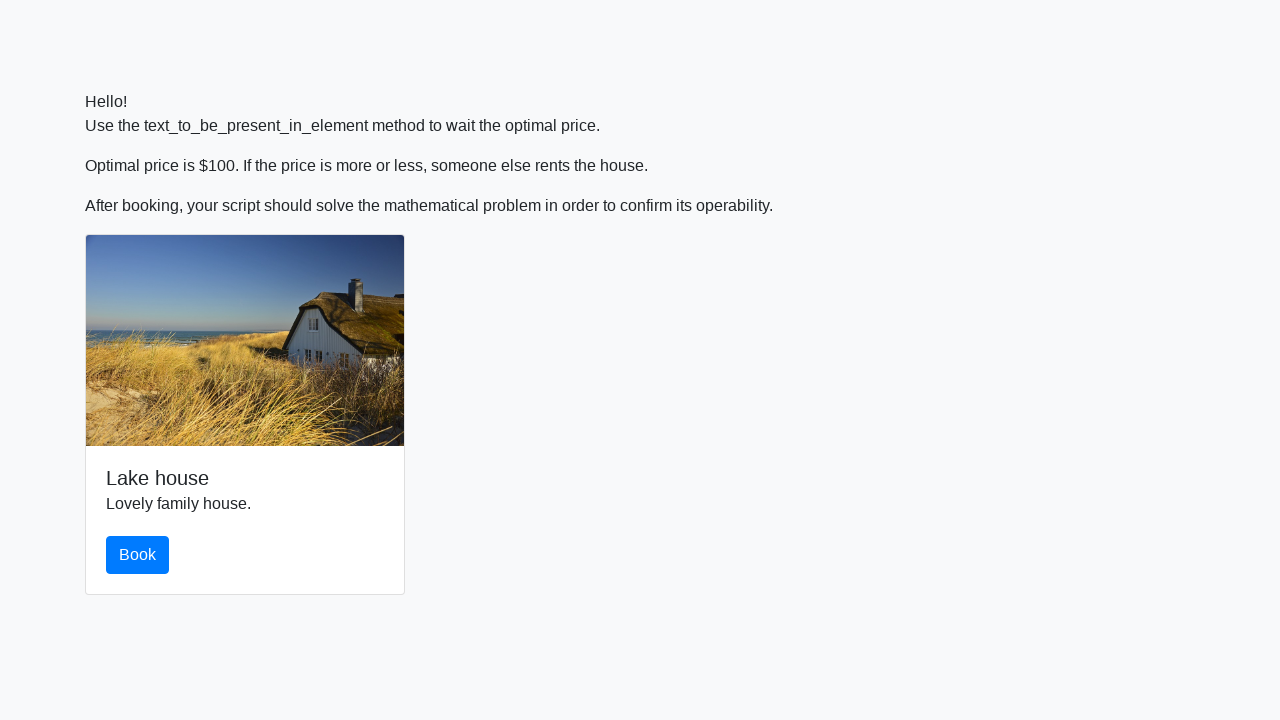

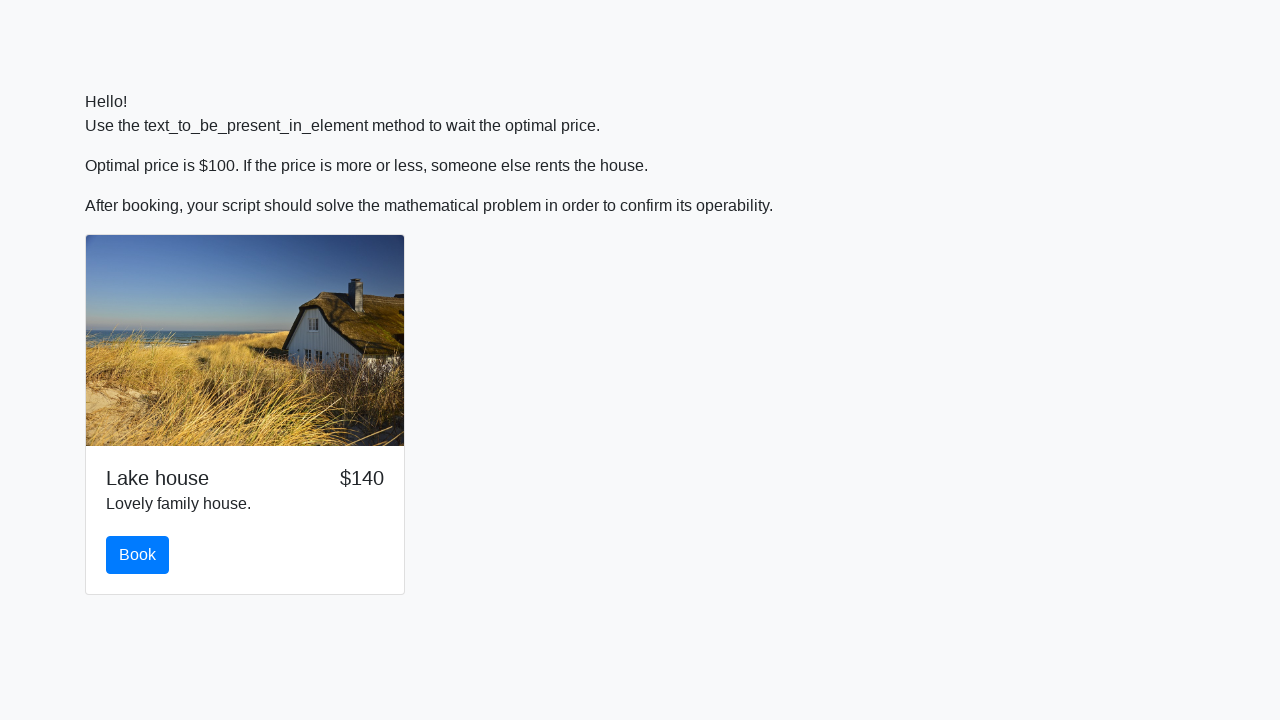